Tests modal interaction by opening a modal and closing it using JavaScript execution

Starting URL: https://formy-project.herokuapp.com/modal

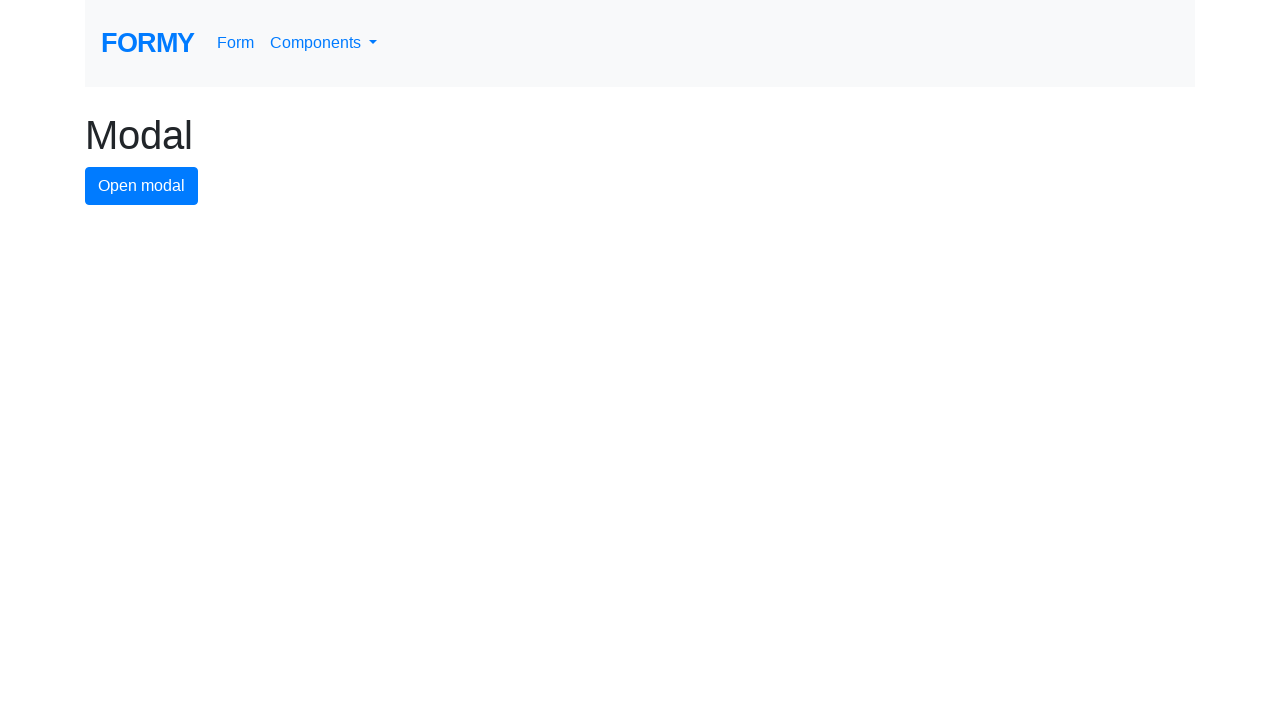

Clicked modal button to open the modal at (142, 186) on #modal-button
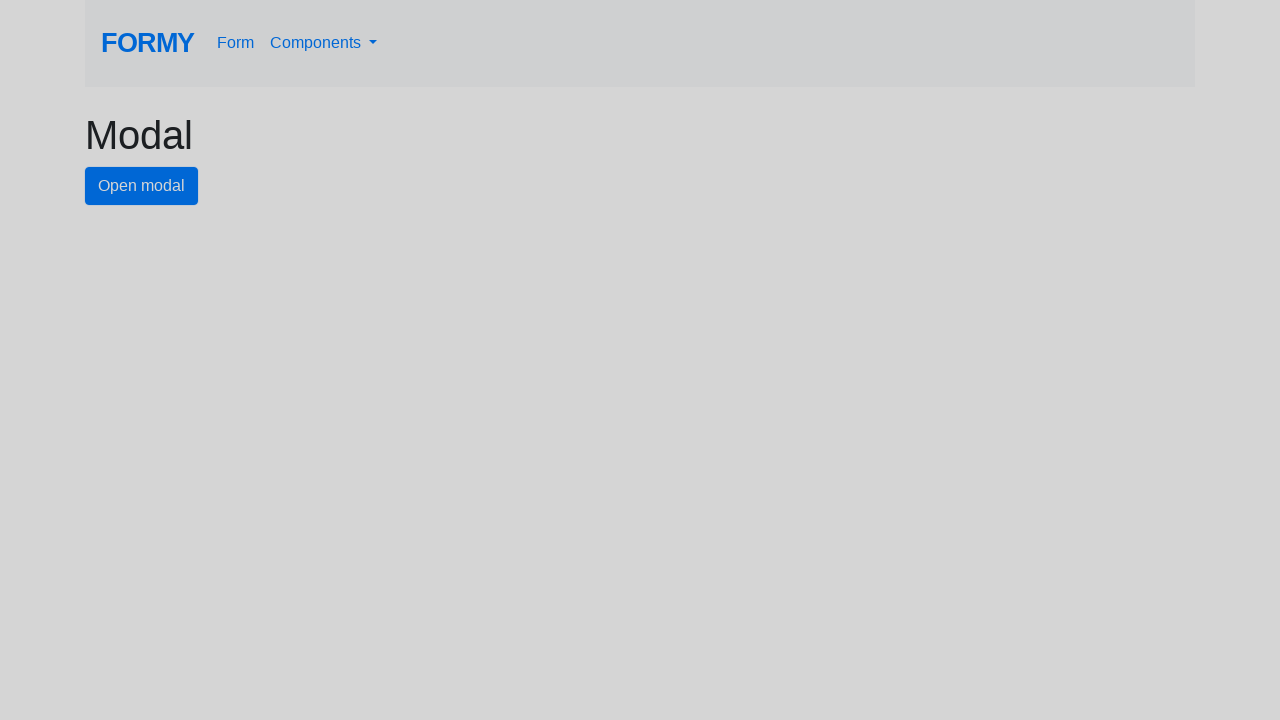

Executed JavaScript to close the modal by clicking close button
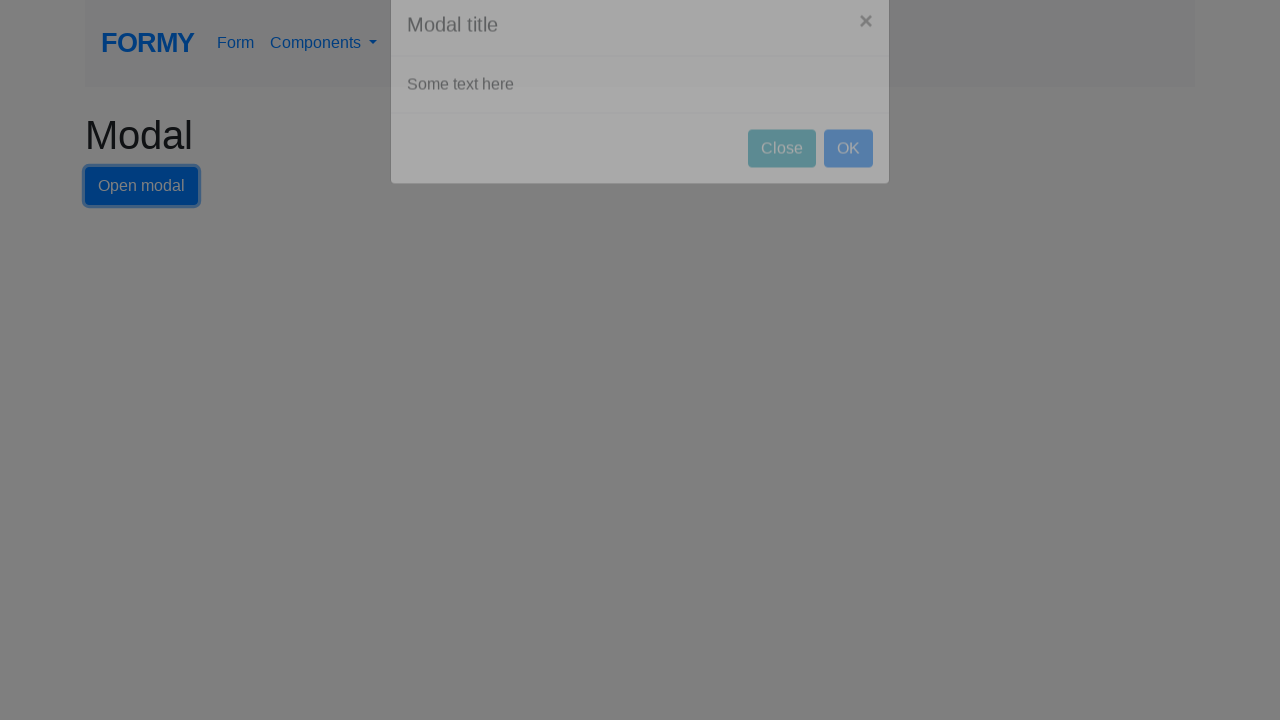

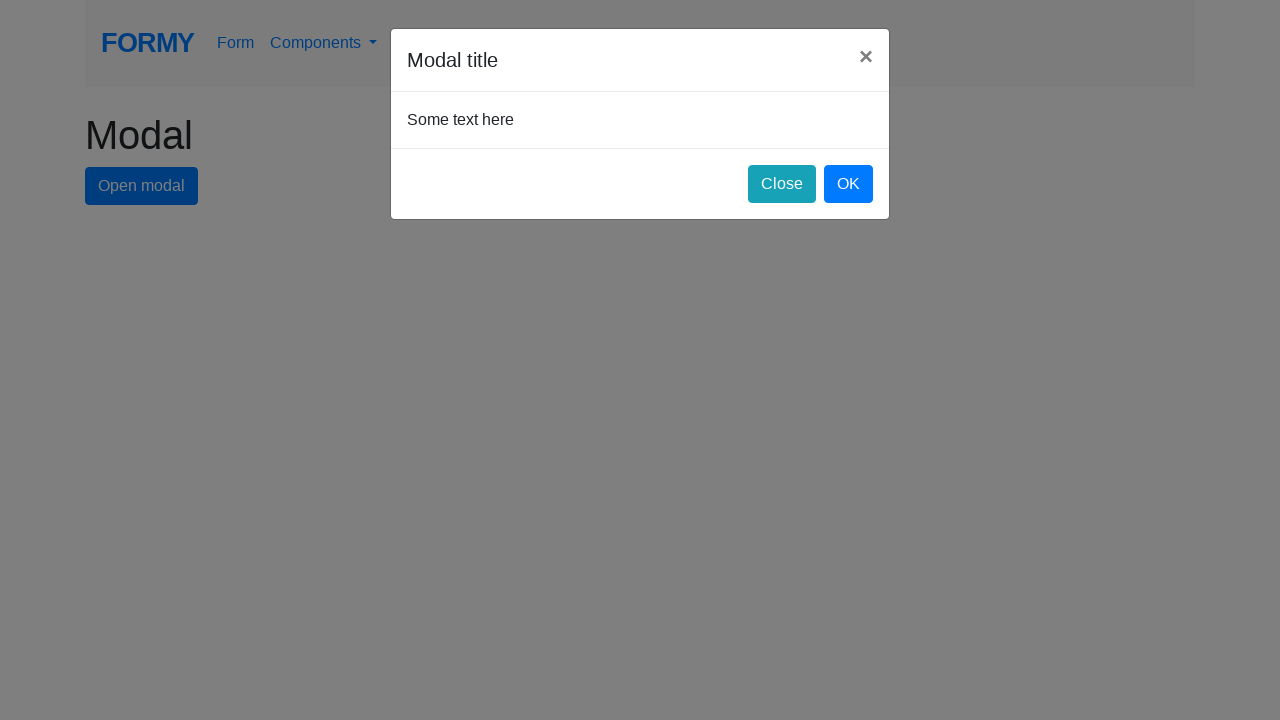